Tests navigation to footer links on OrangeHRM website, opening multiple links in the "About Us" section and switching between windows

Starting URL: https://www.orangehrm.com/

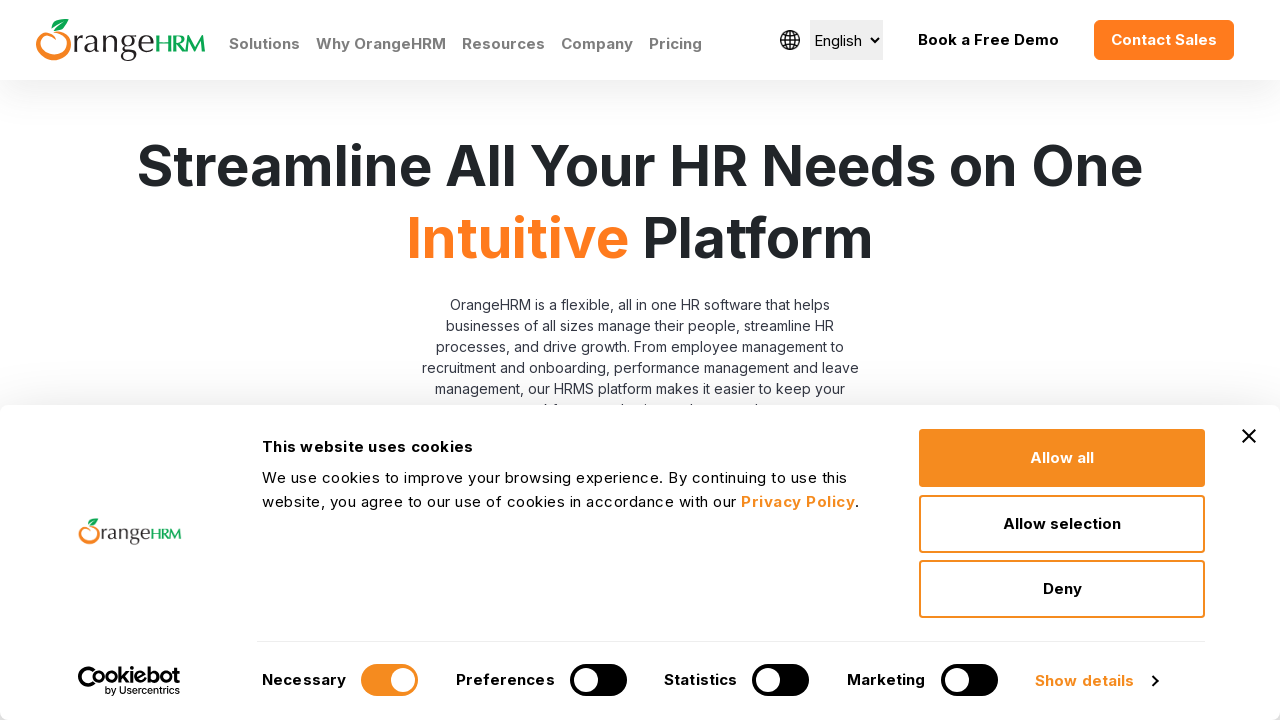

Scrolled to footer section using End key
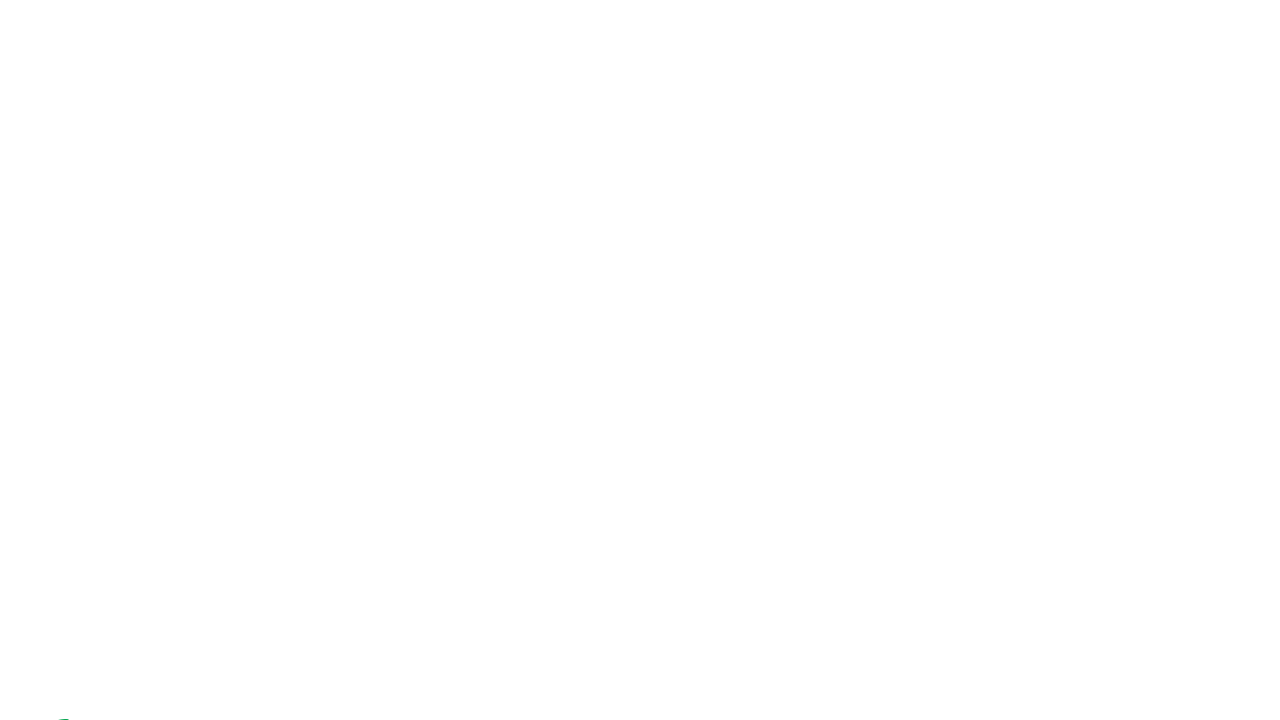

Footer main section became visible
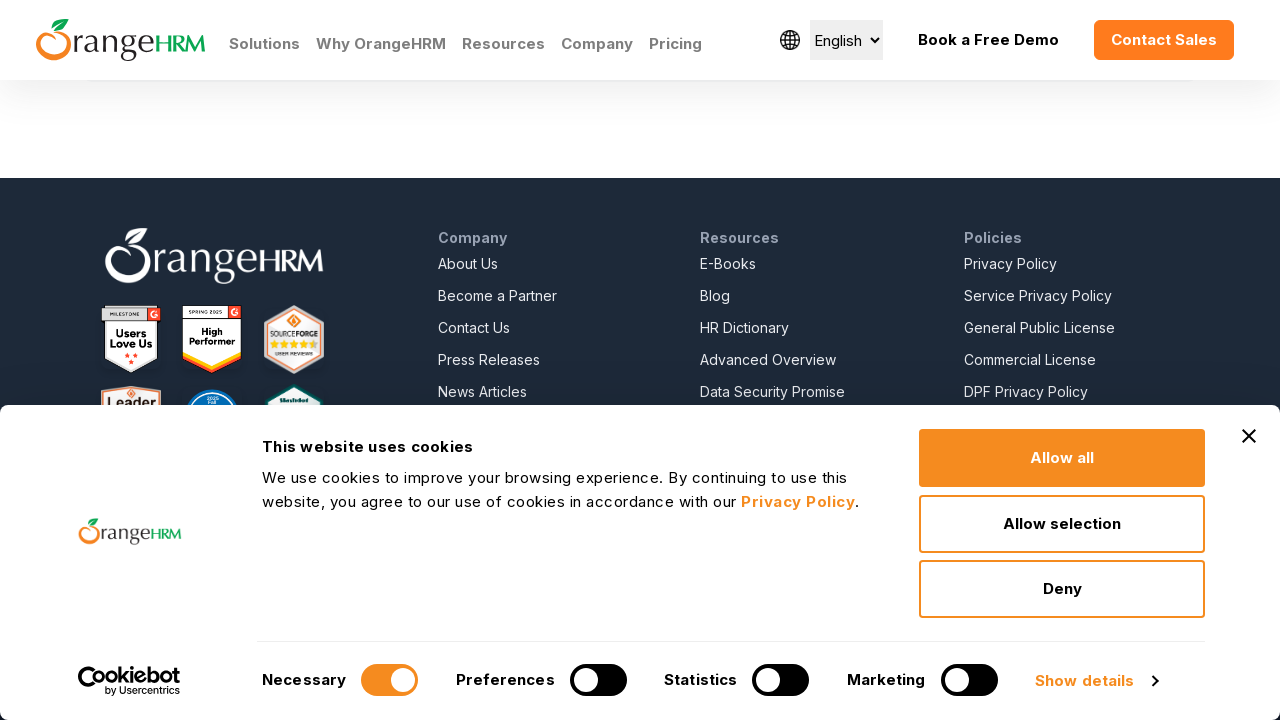

Retrieved all links from About Us section (0 links found)
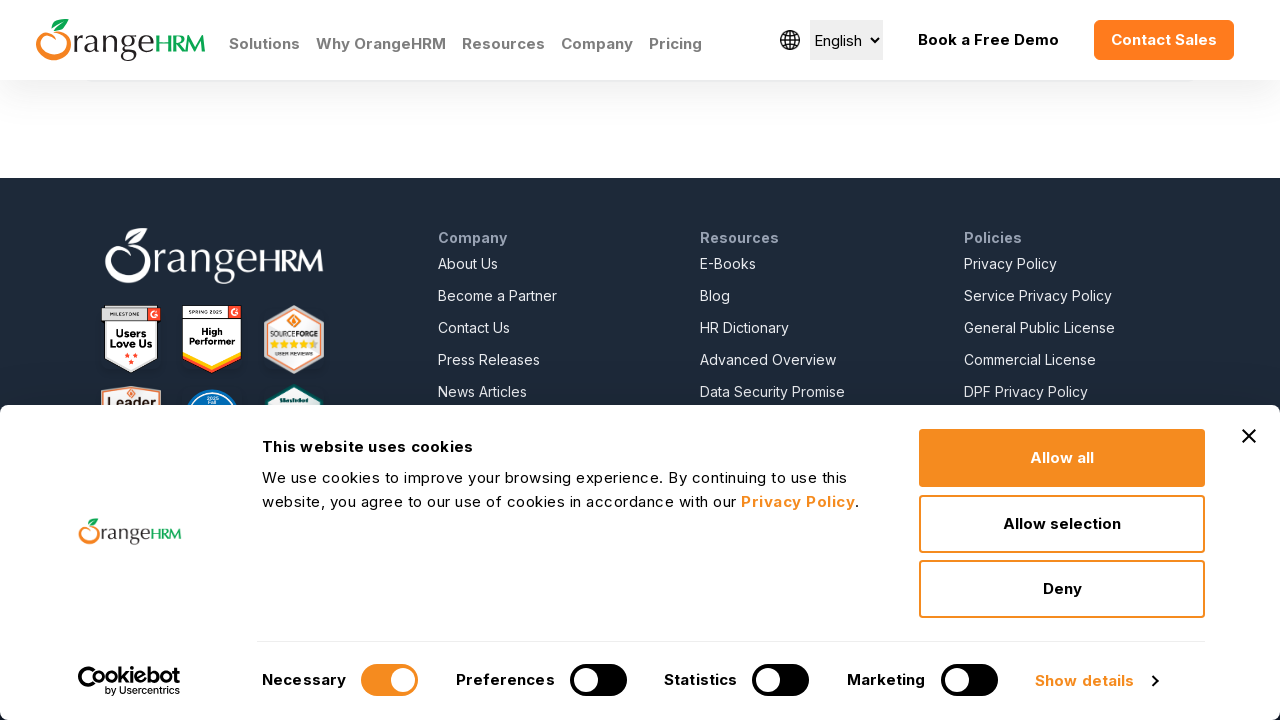

Stored original page context
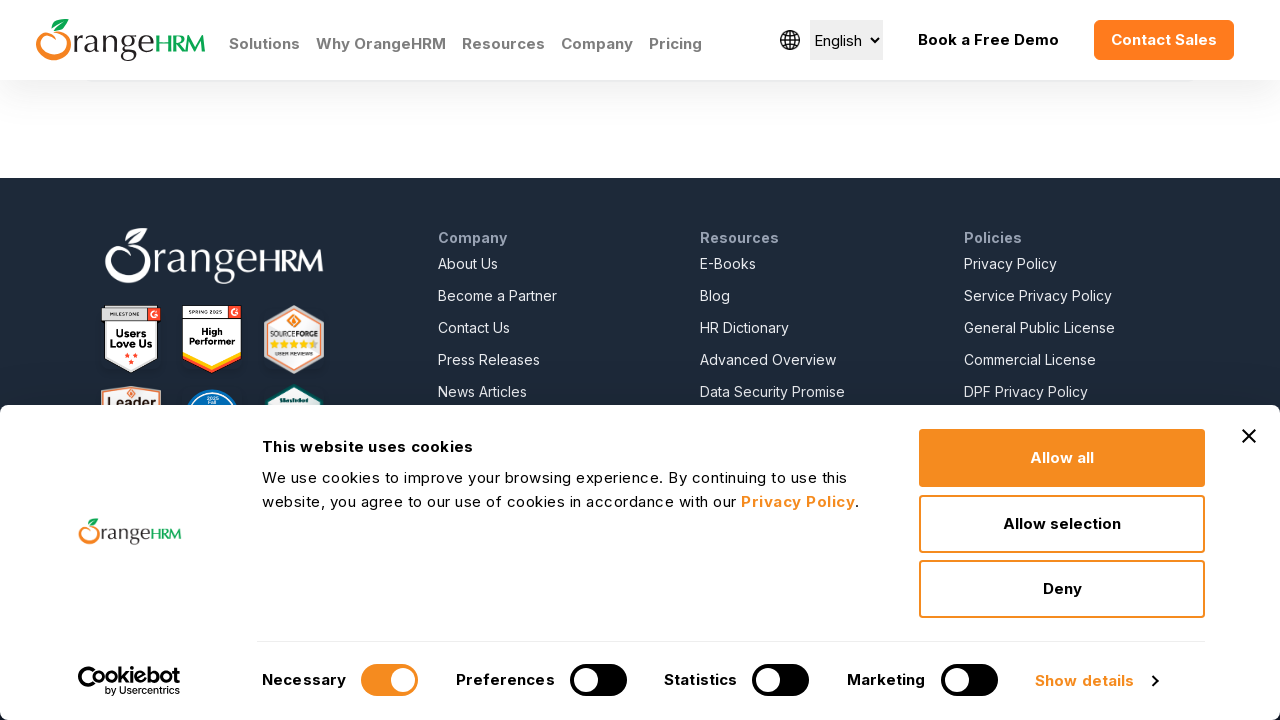

Reloaded original page
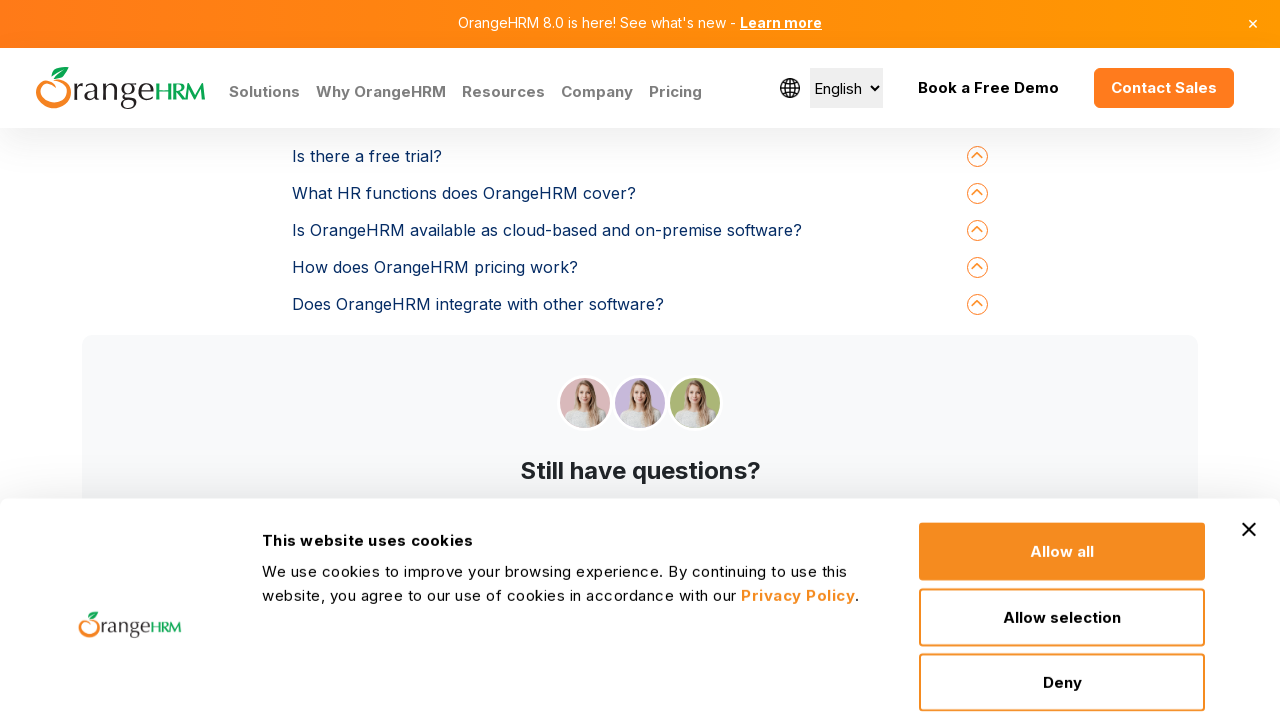

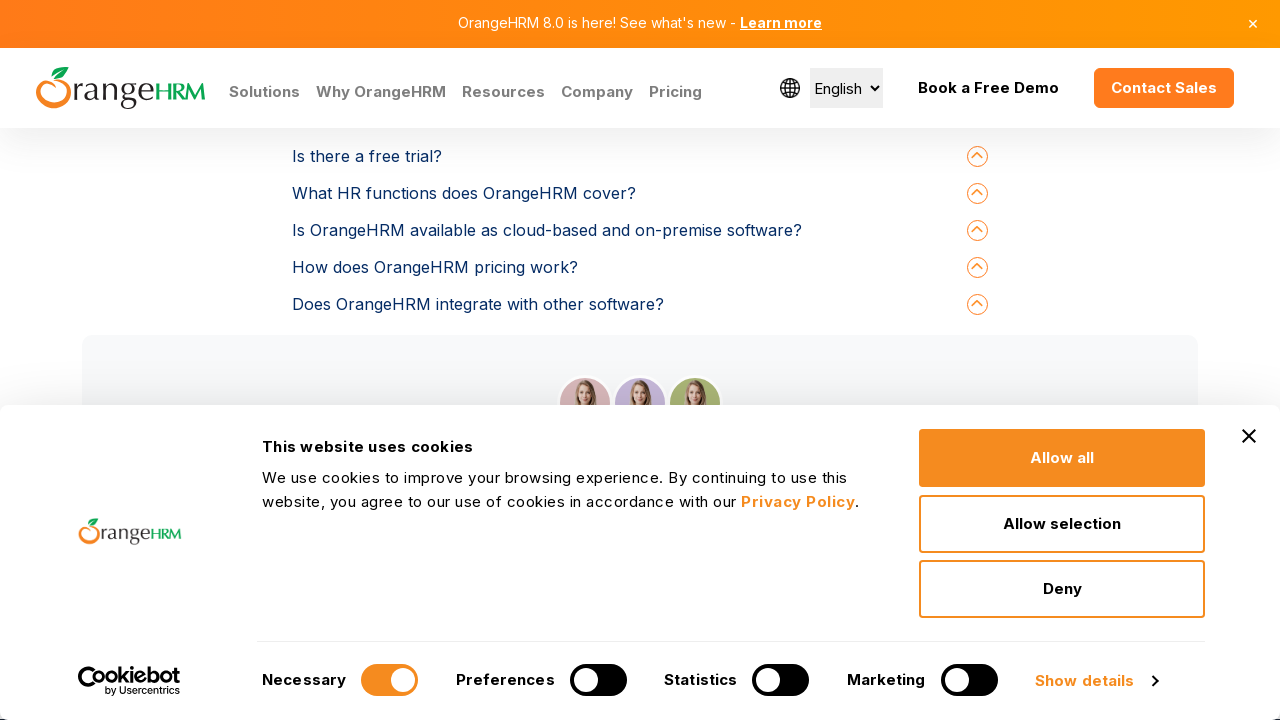